Tests clicking a button identified by its class attribute, demonstrating the challenge of using dynamic class names for element selection

Starting URL: http://uitestingplayground.com/classattr

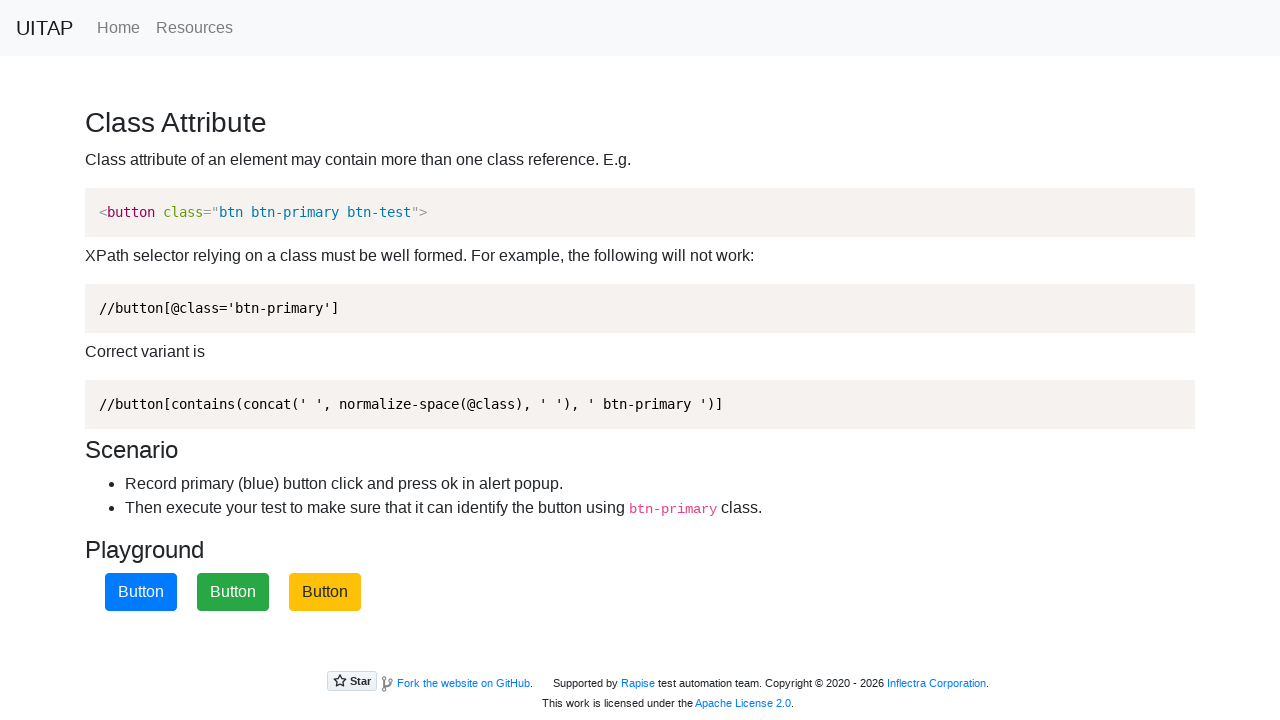

Waited for blue button with dynamic class name to be visible
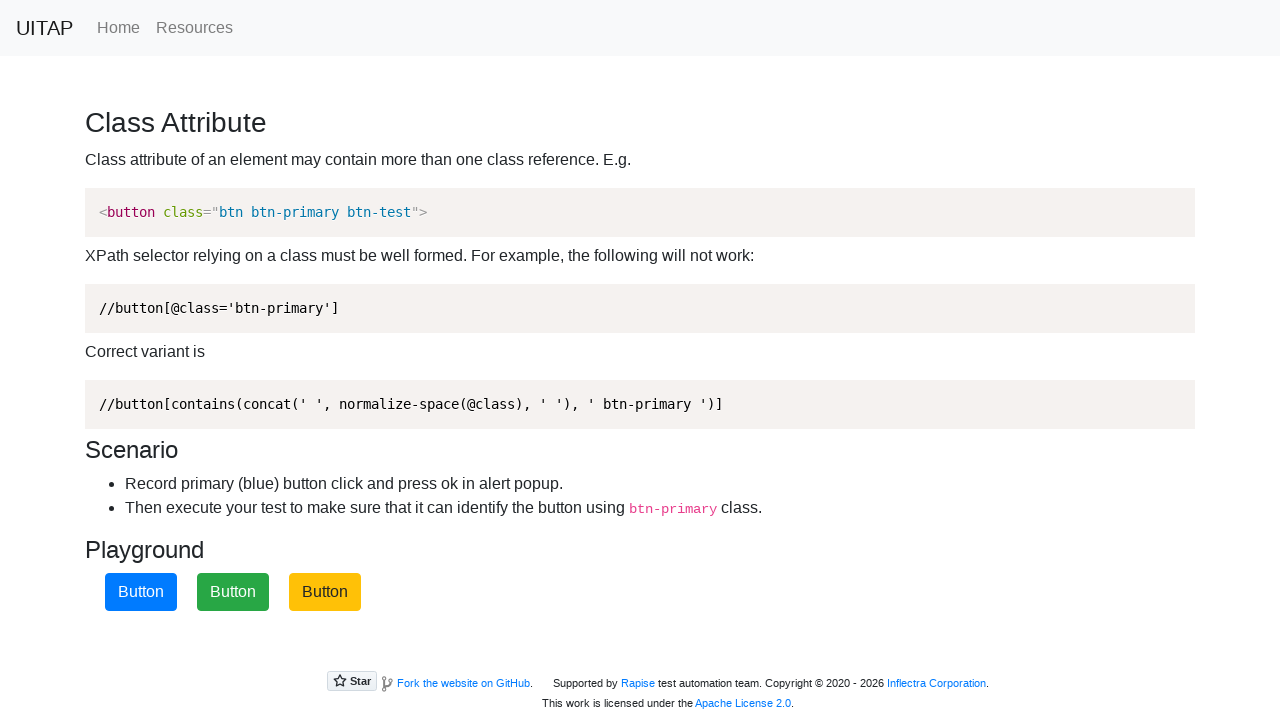

Clicked the blue button identified by class attribute containing 'btn-primary' at (141, 592) on xpath=//button[contains(@class,'btn-primary')]
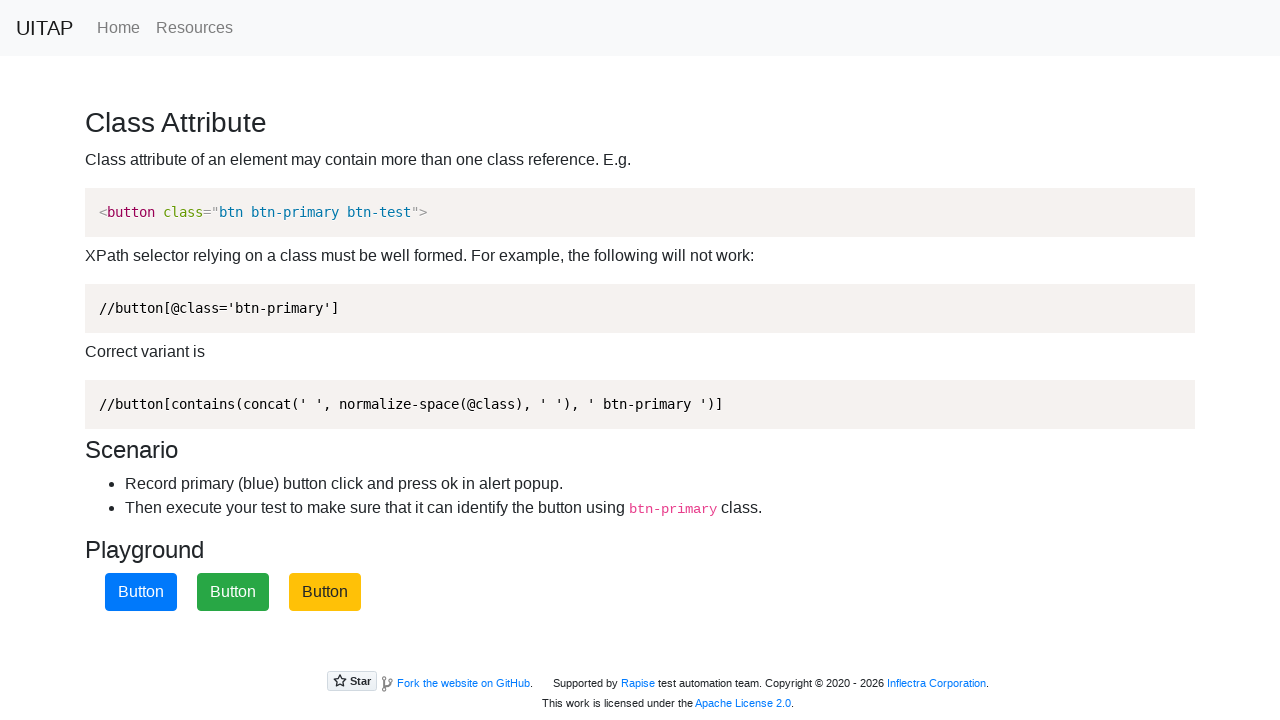

Set up alert handler to accept dialogs
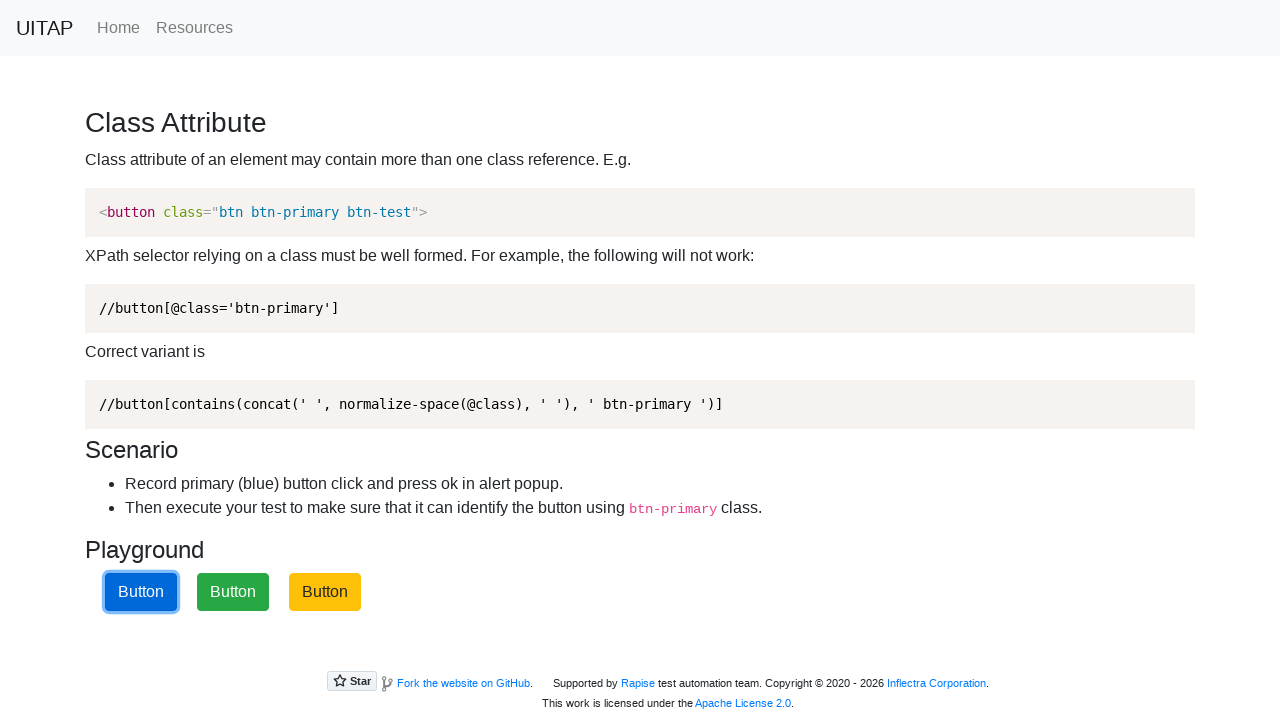

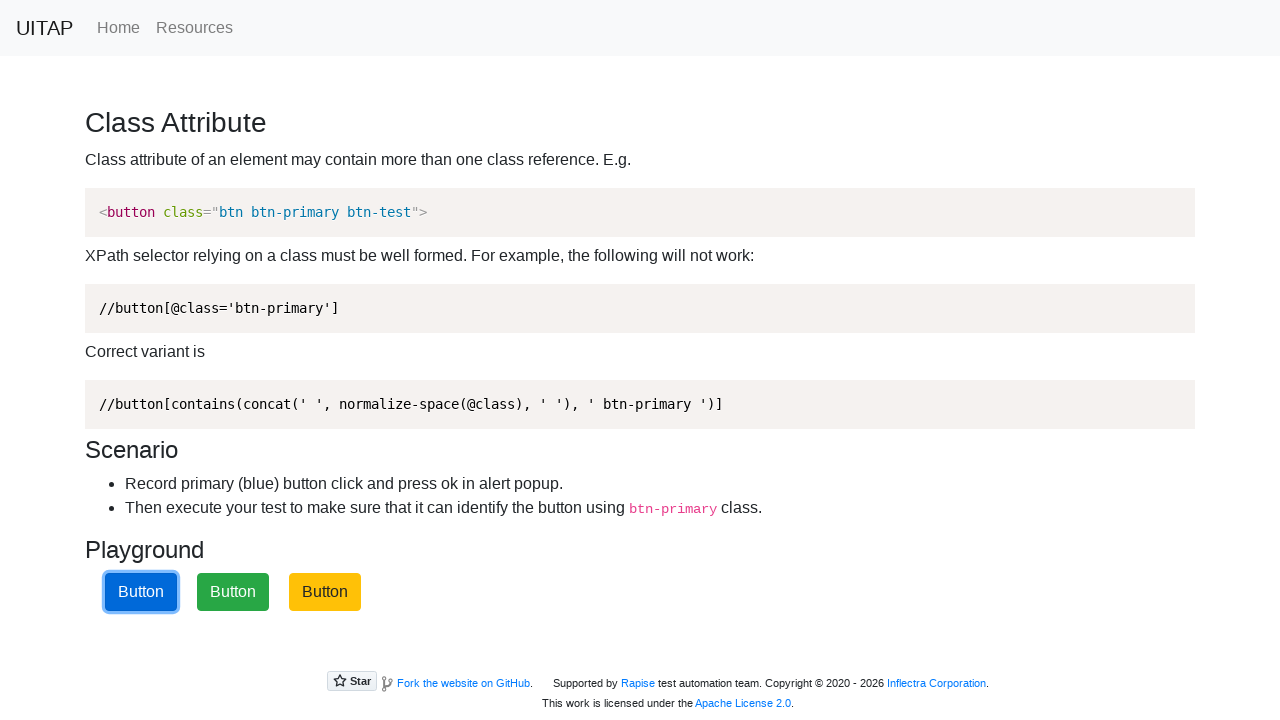